Tests notification message functionality by clicking a link that triggers a notification and verifying the notification appears with the expected text

Starting URL: https://the-internet.herokuapp.com/notification_message_rendered

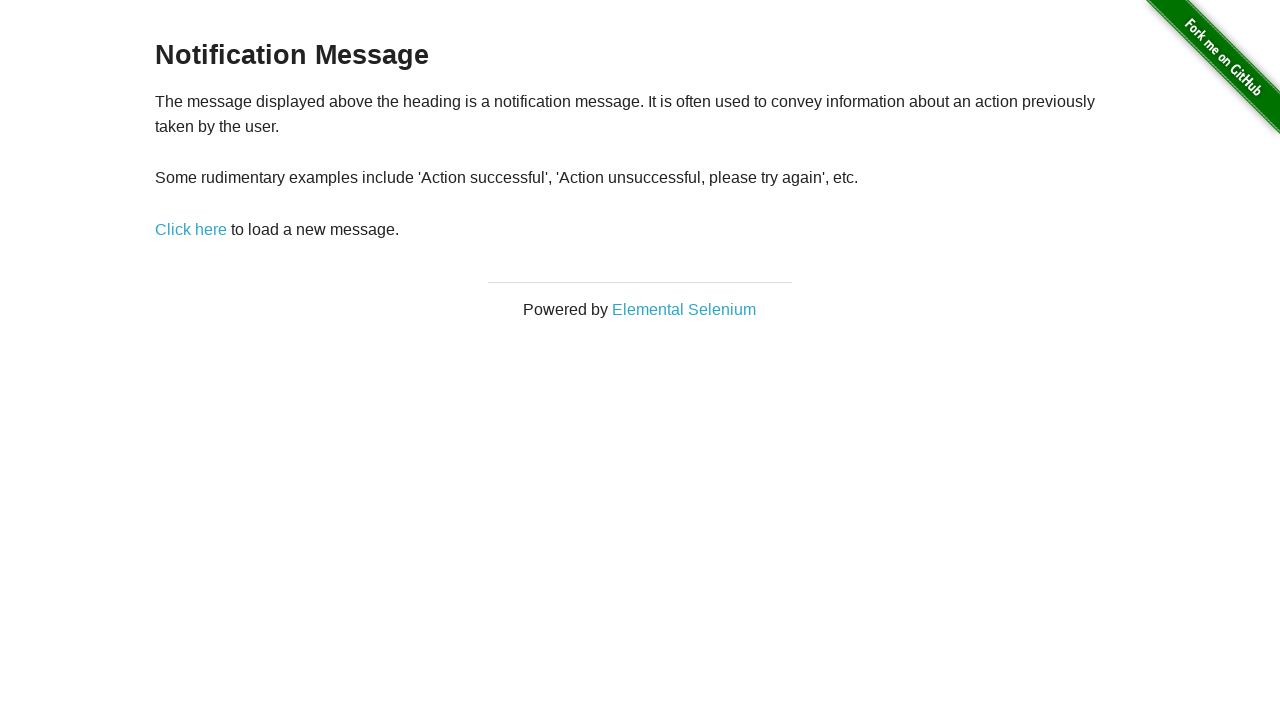

Clicked link to trigger notification message at (191, 229) on a[href='/notification_message']
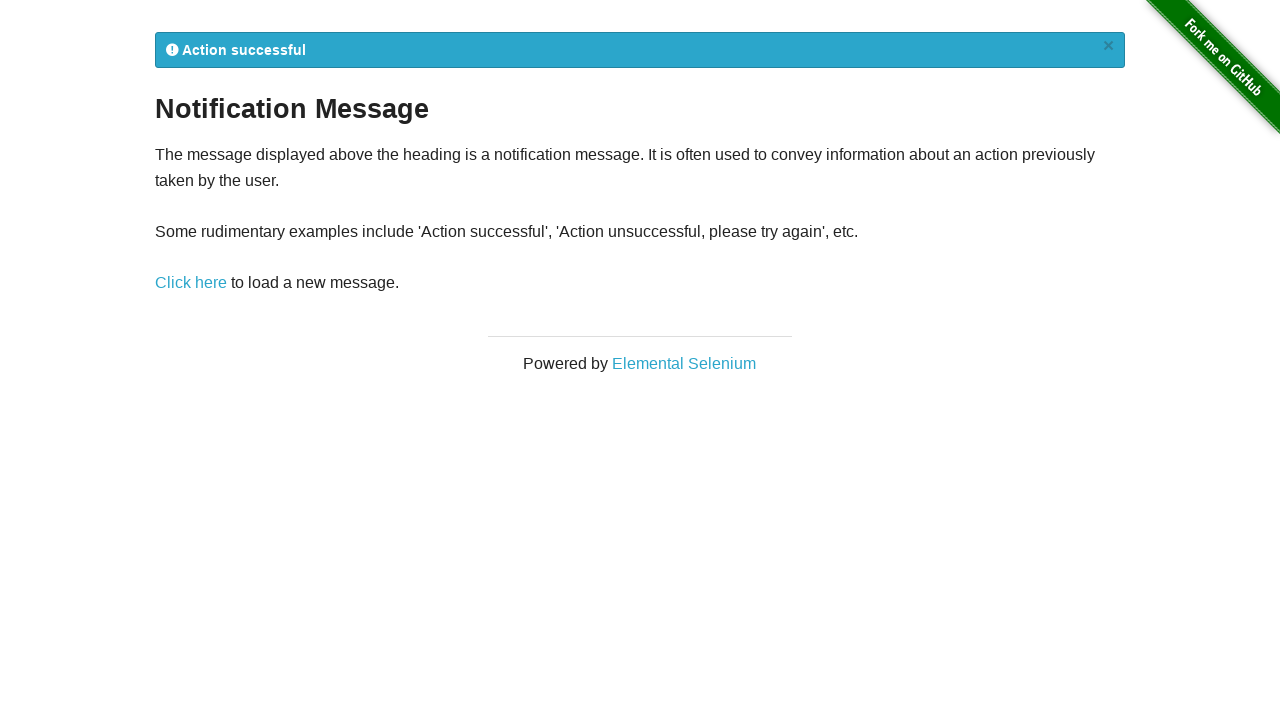

Notification flash message appeared
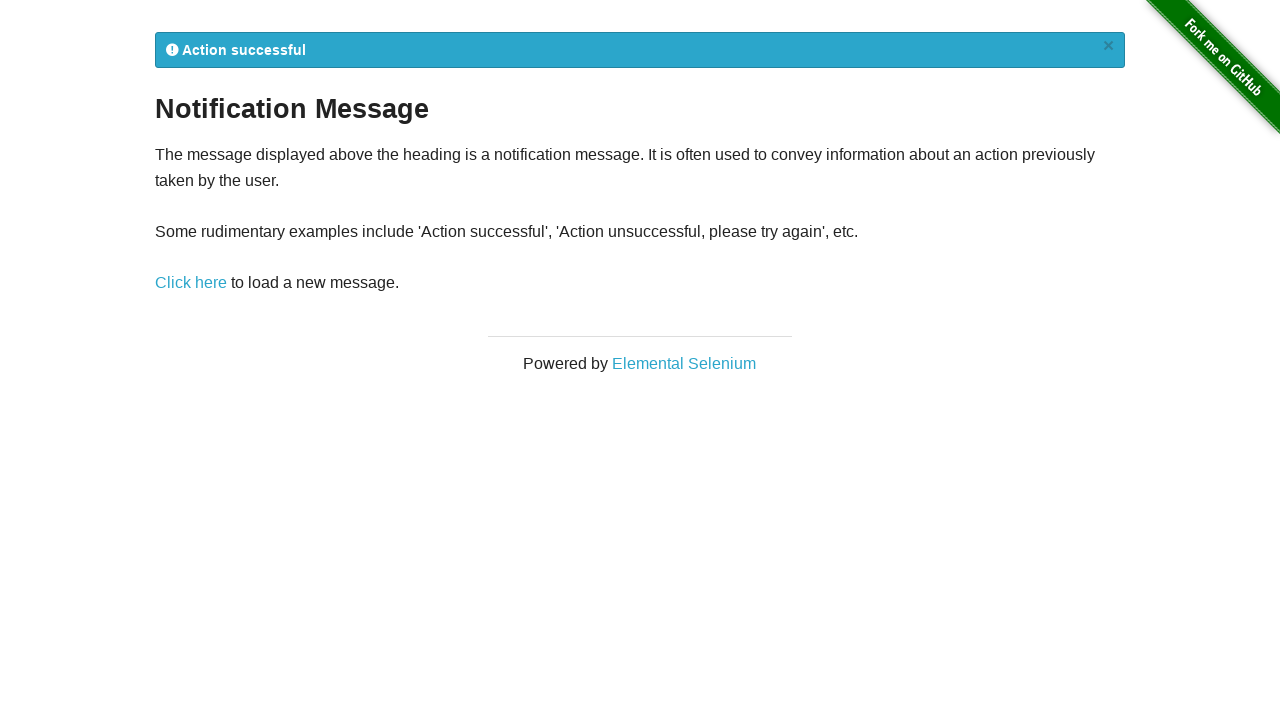

Located notification element
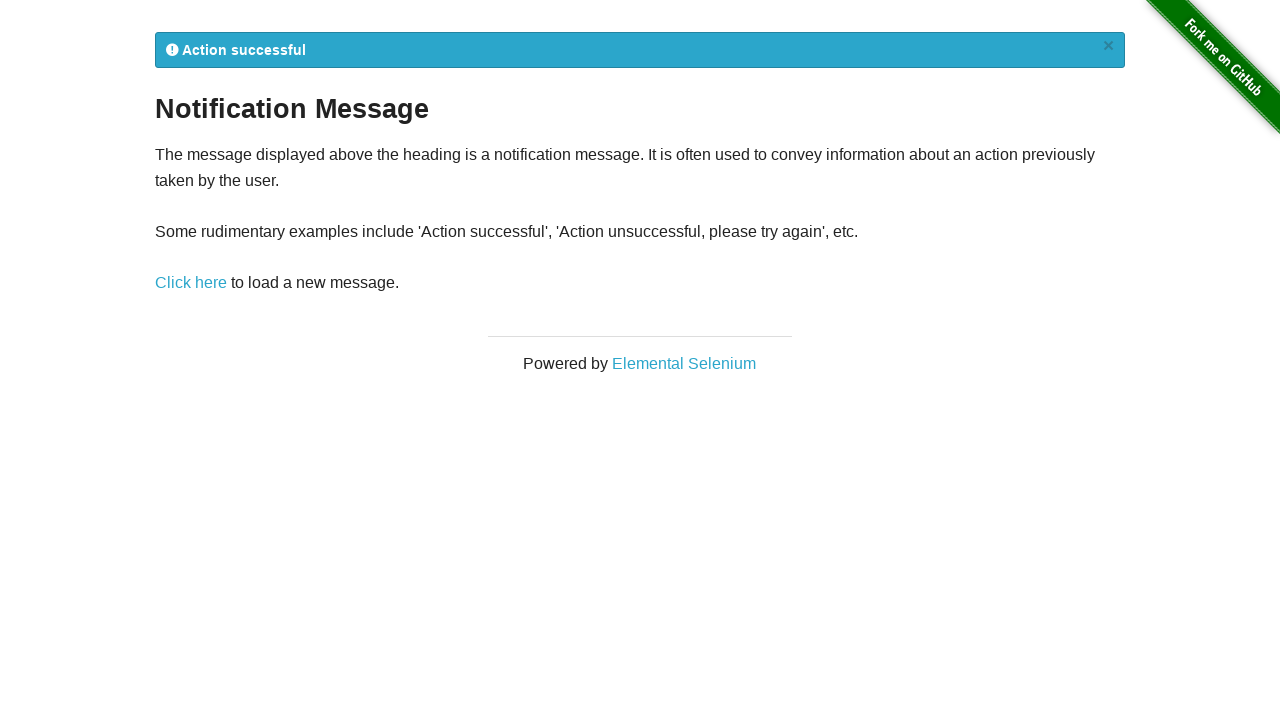

Verified notification is visible with expected text
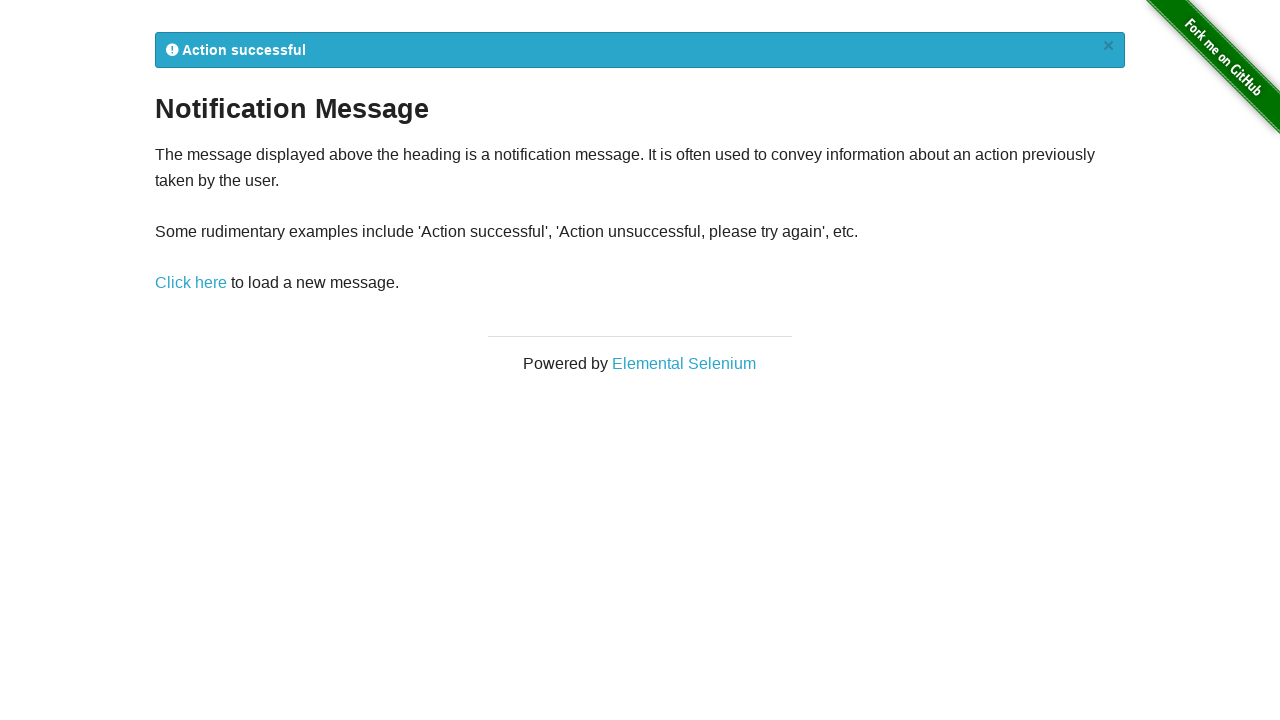

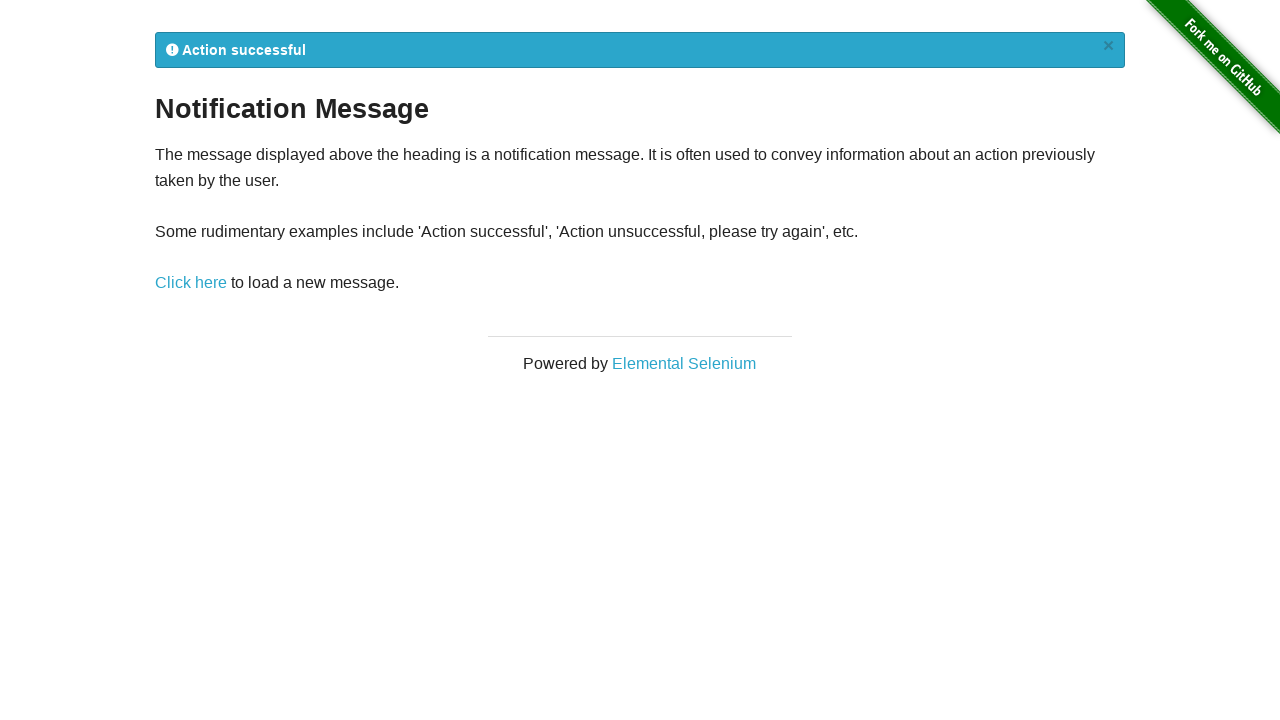